Fills out a complete practice form including first name, last name, DOB, gender, mobile number, and email fields

Starting URL: https://app.cloudqa.io/home/AutomationPracticeForm

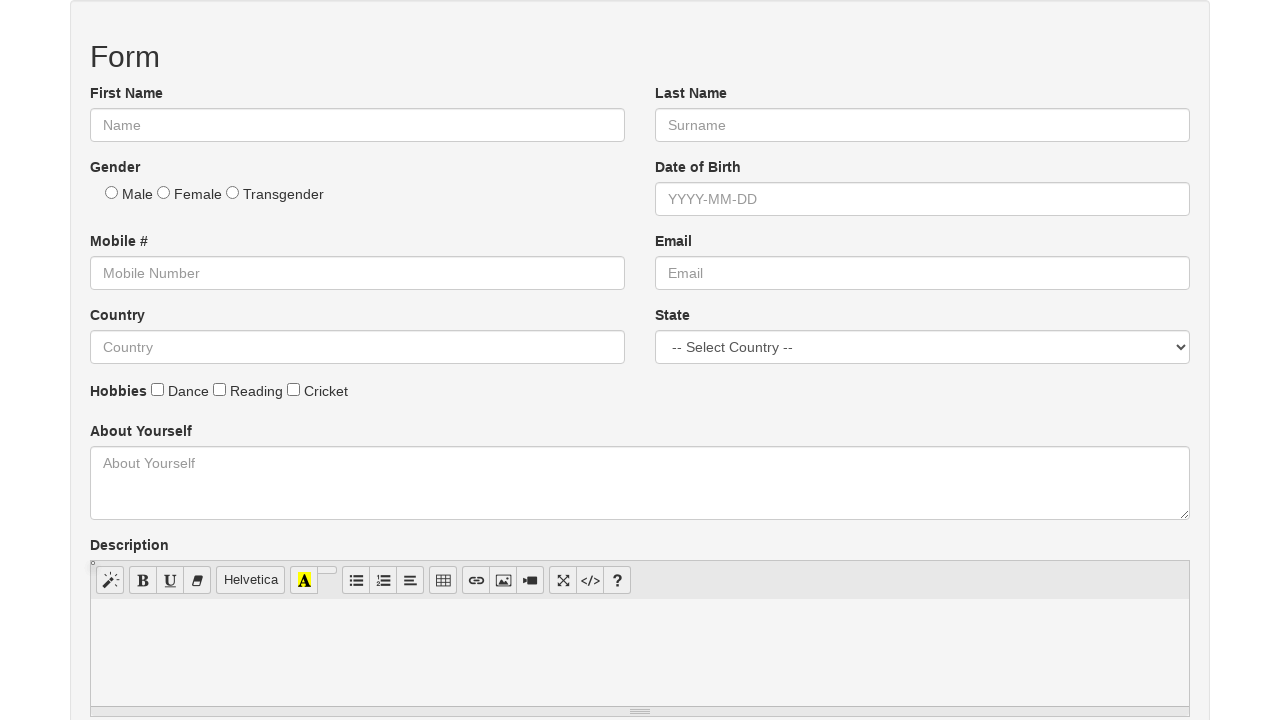

Navigated to Automation Practice Form page
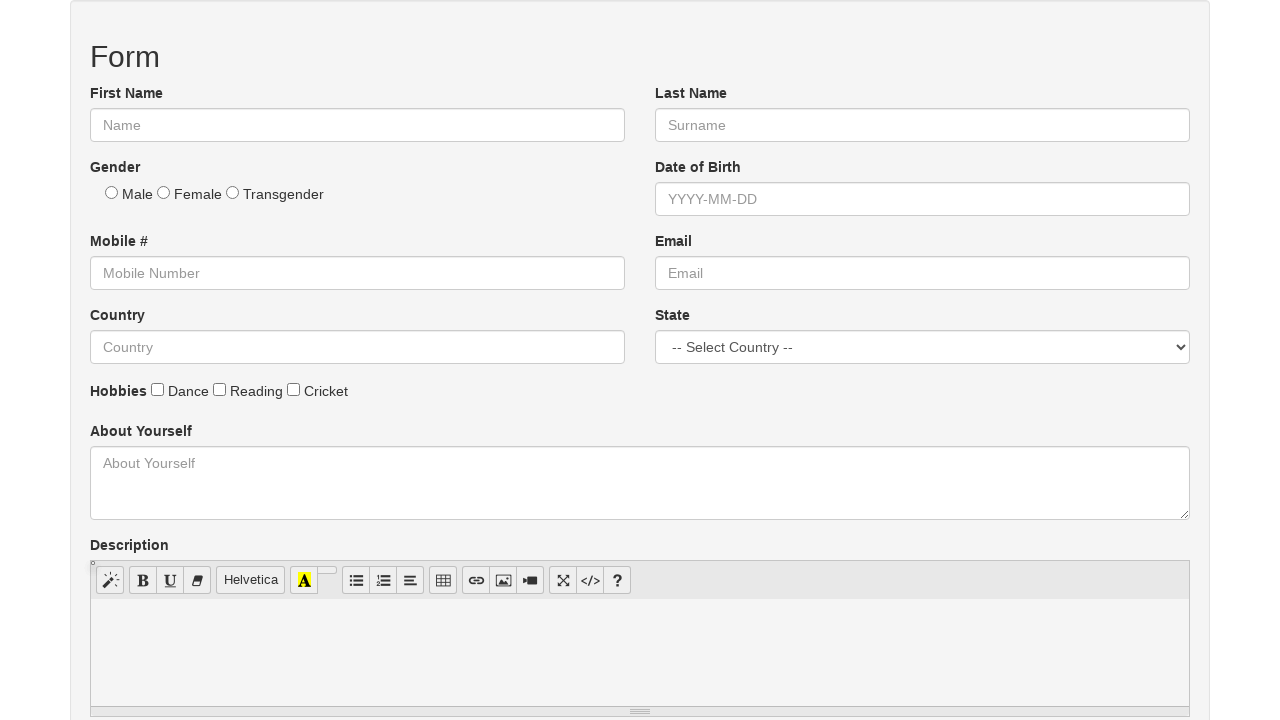

Form loaded and first name field is visible
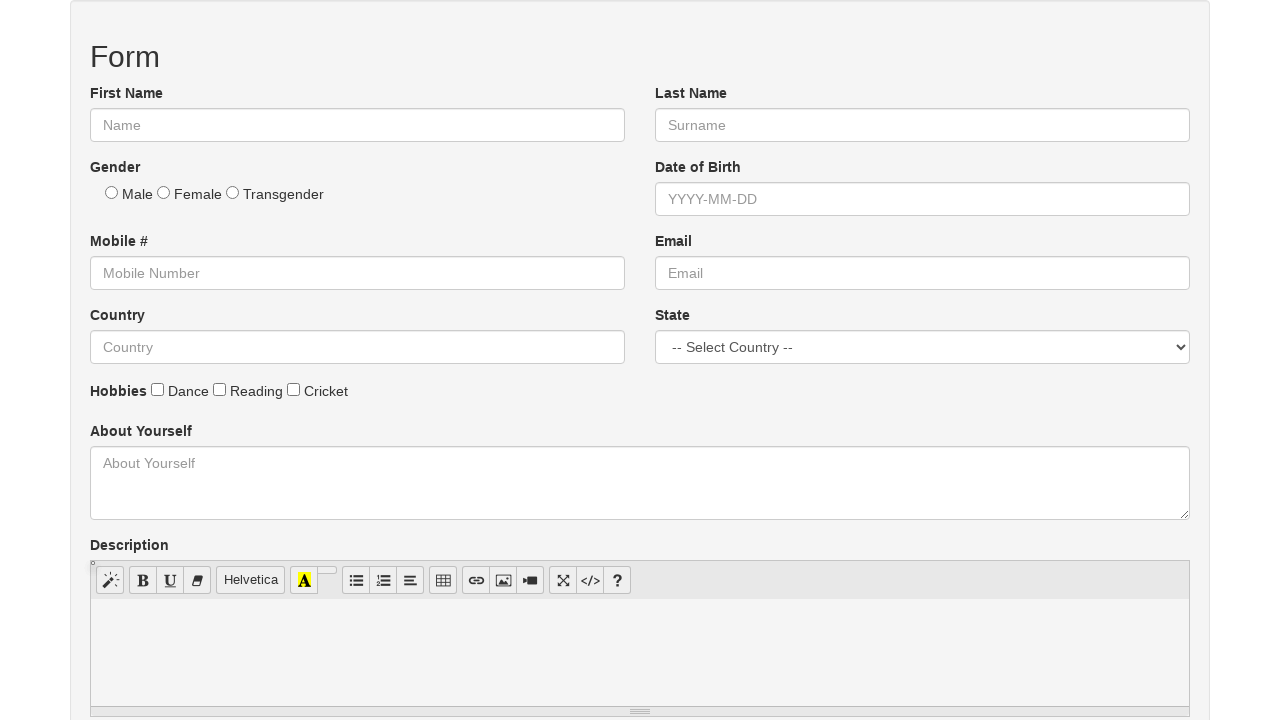

Filled first name field with 'Rohit' on #fname
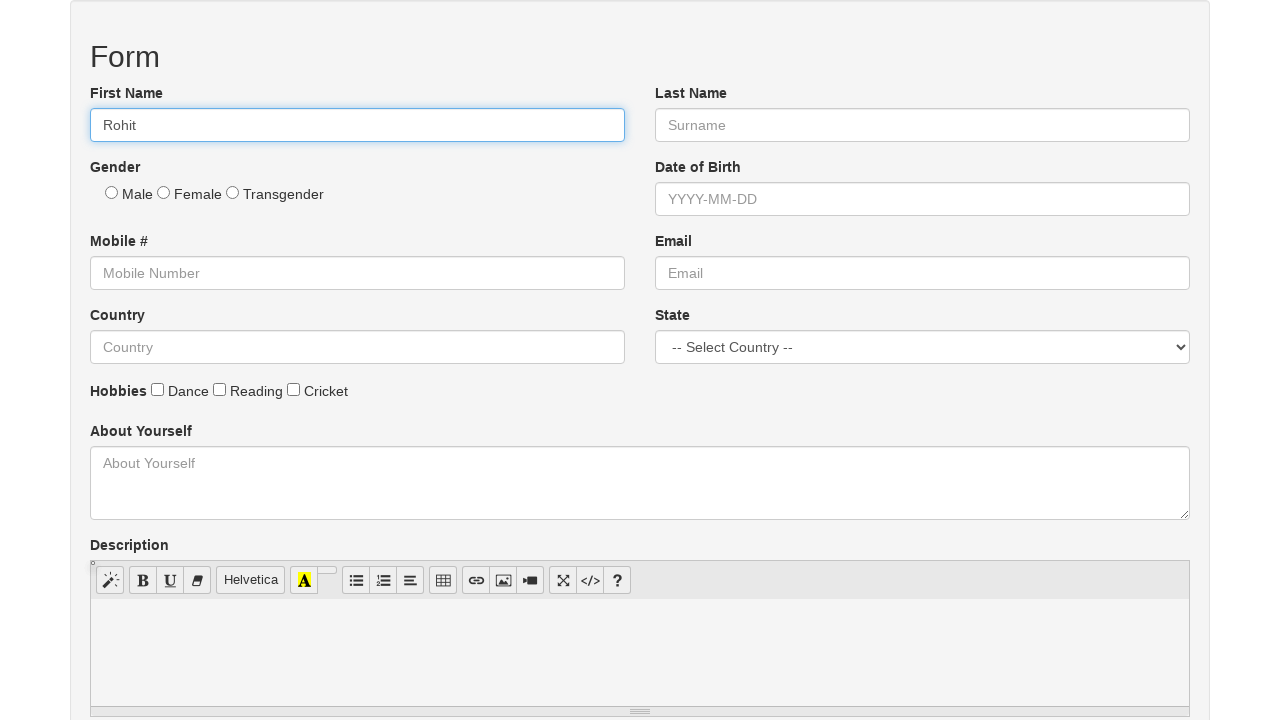

Filled last name field with 'Bisht' on #lname
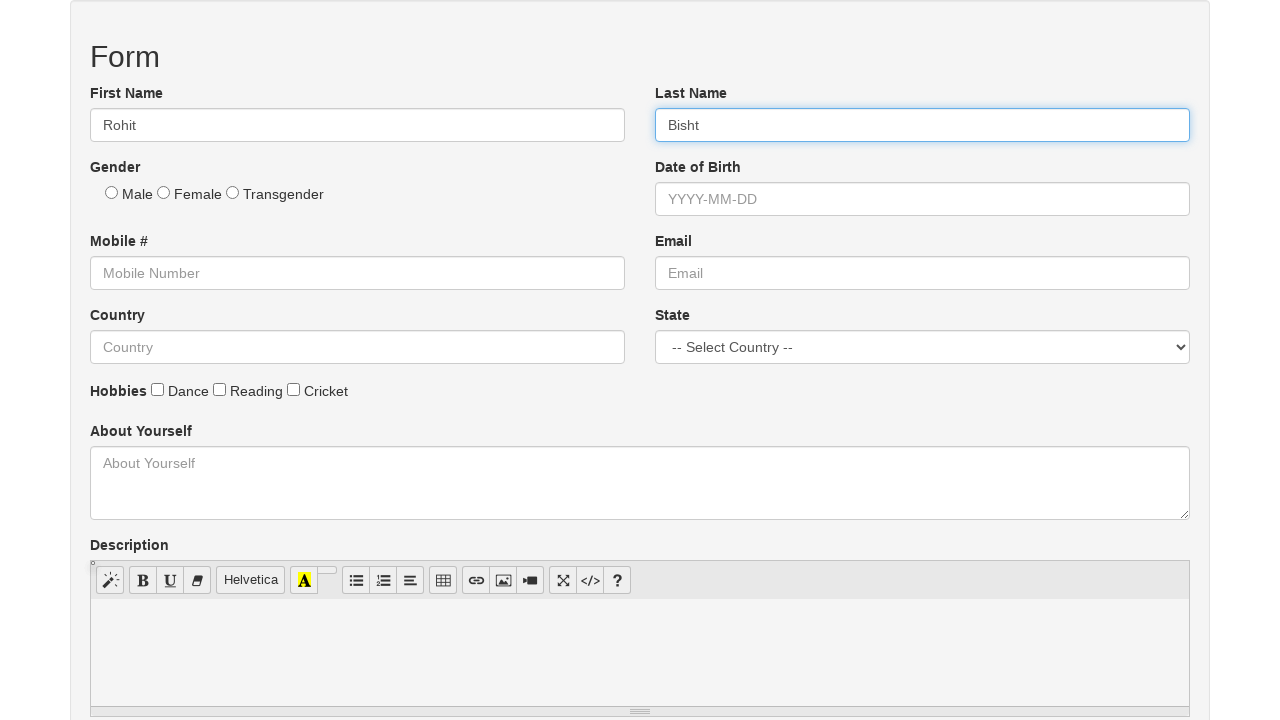

Filled date of birth field with '1997-11-02' on #dob
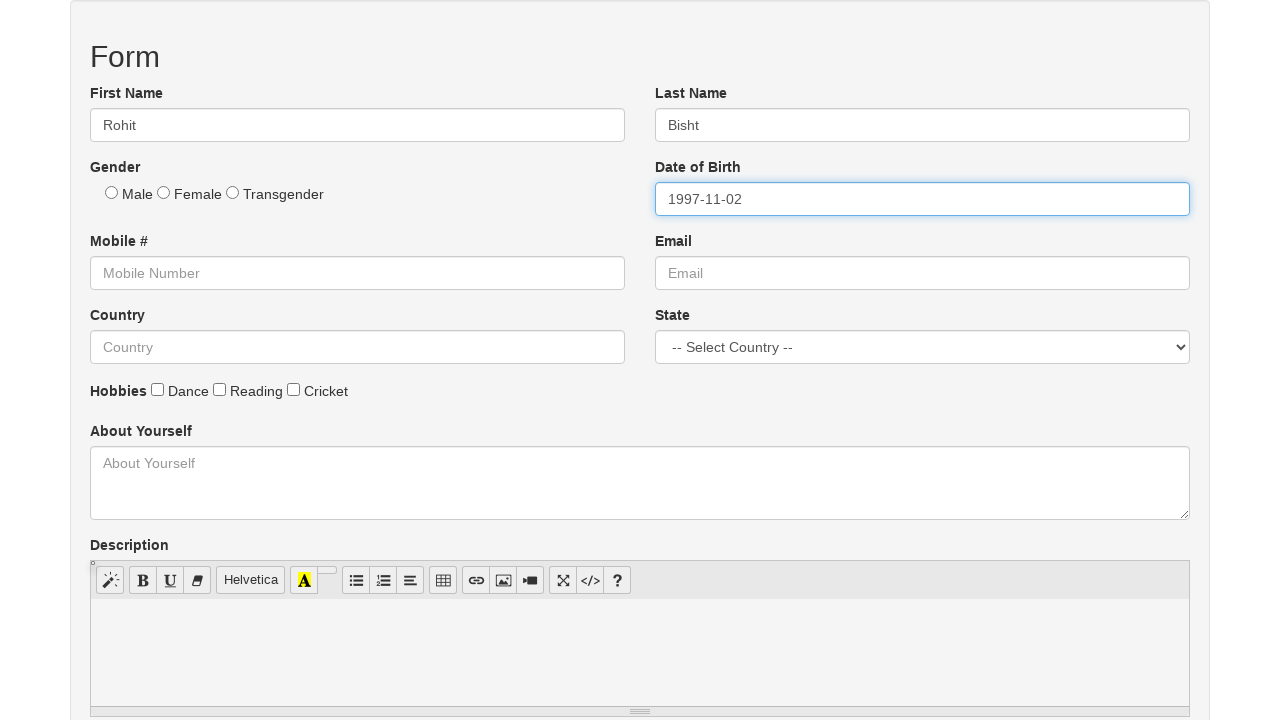

Selected male gender radio button at (112, 192) on #male
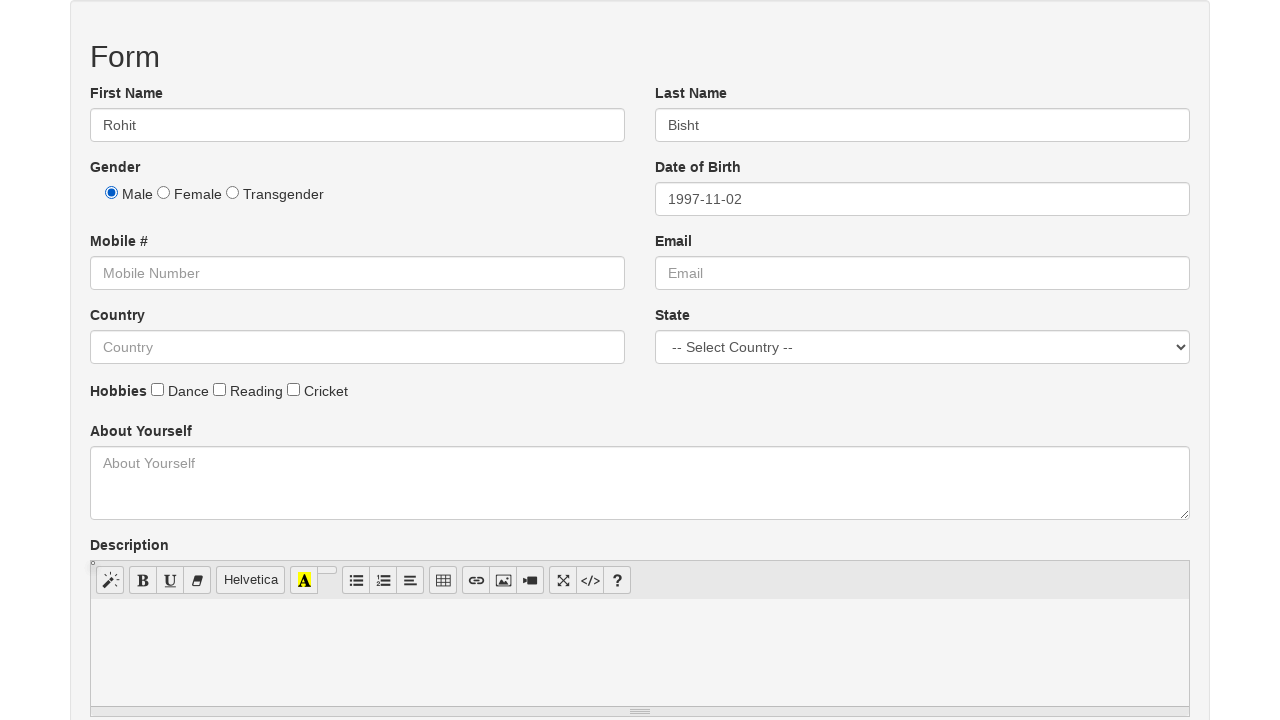

Filled mobile number field with '9027652516' on #mobile
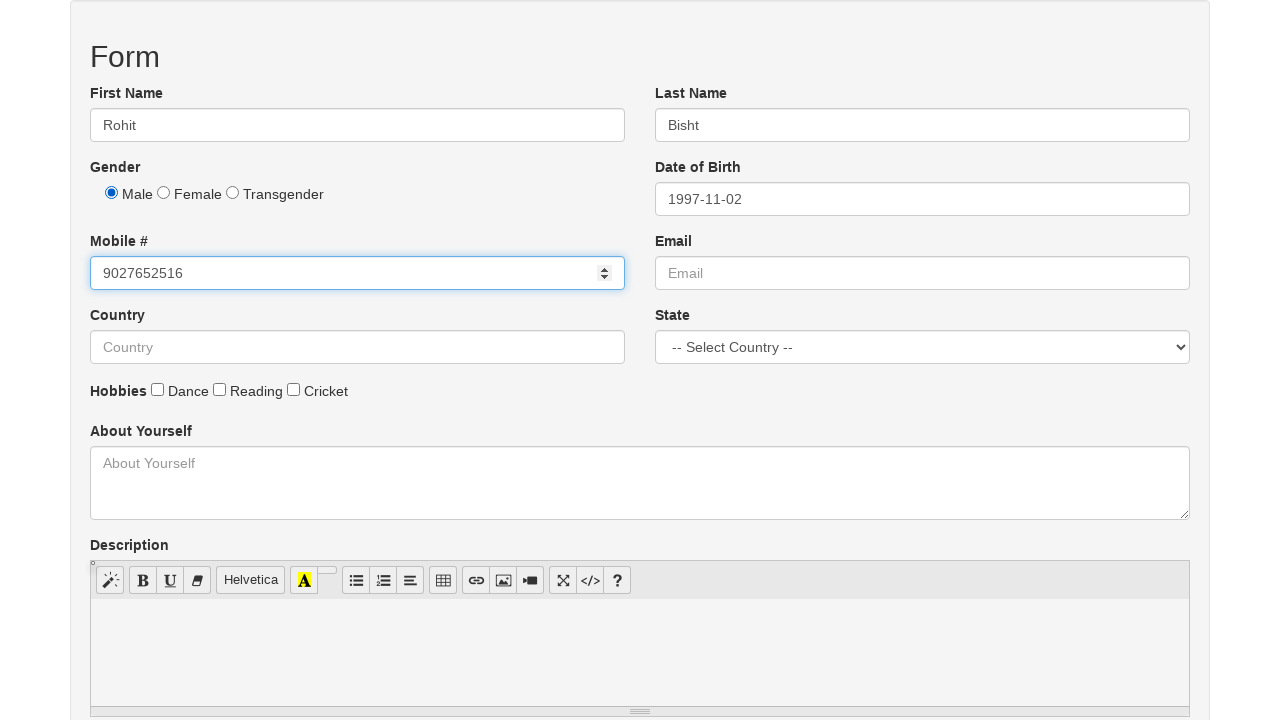

Filled email field with 'rbtunes02@gmail.com' on #email
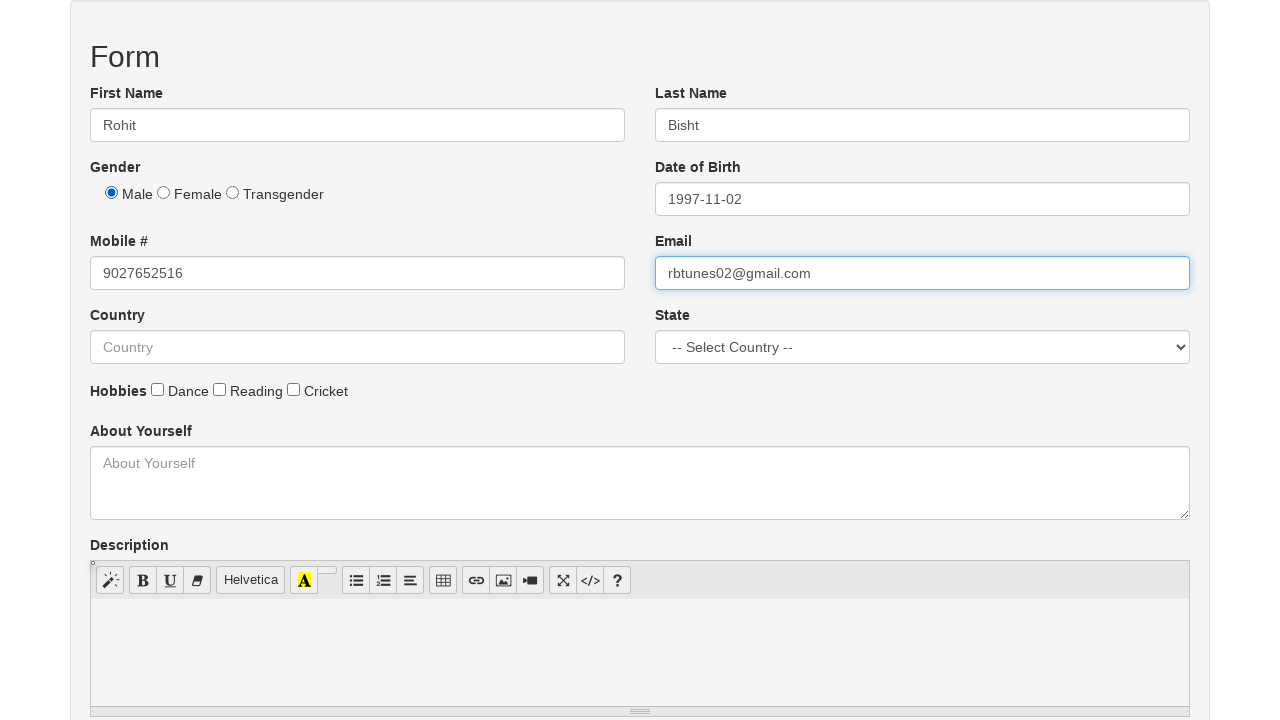

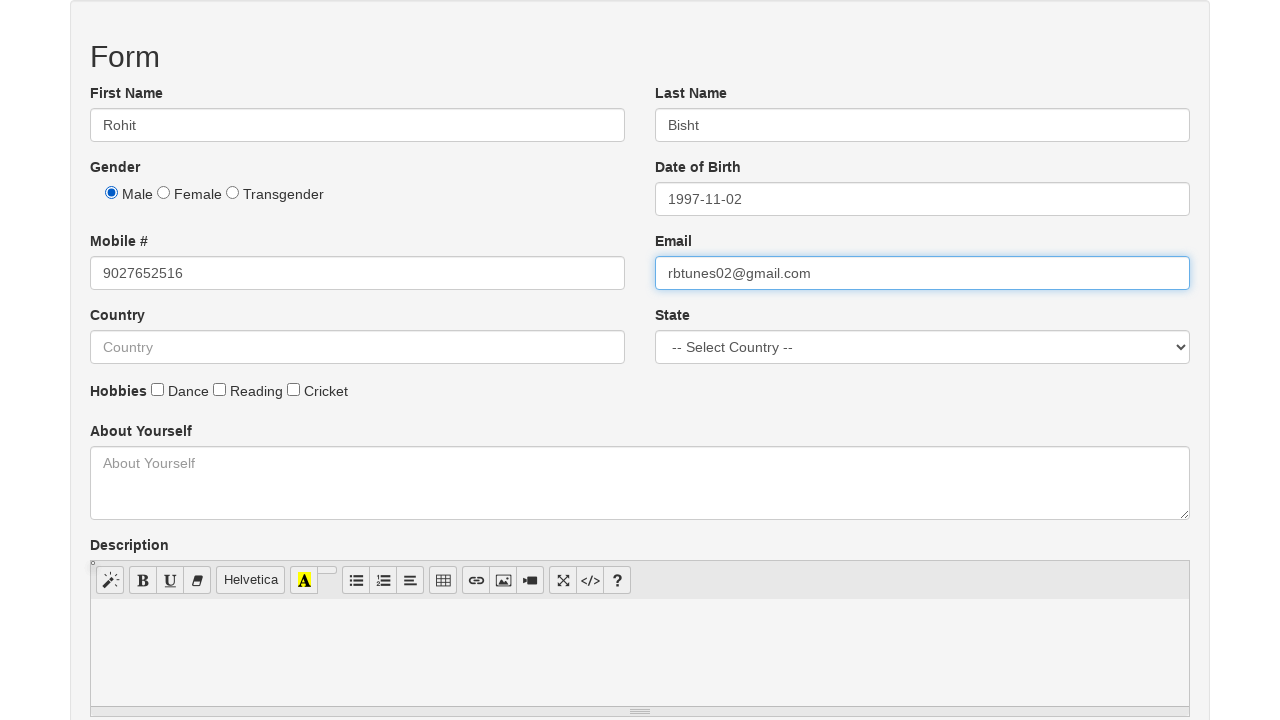